Tests that clicking the 0-9 link navigates to the correct URL for numeric language categories

Starting URL: https://www.99-bottles-of-beer.net/abc.html

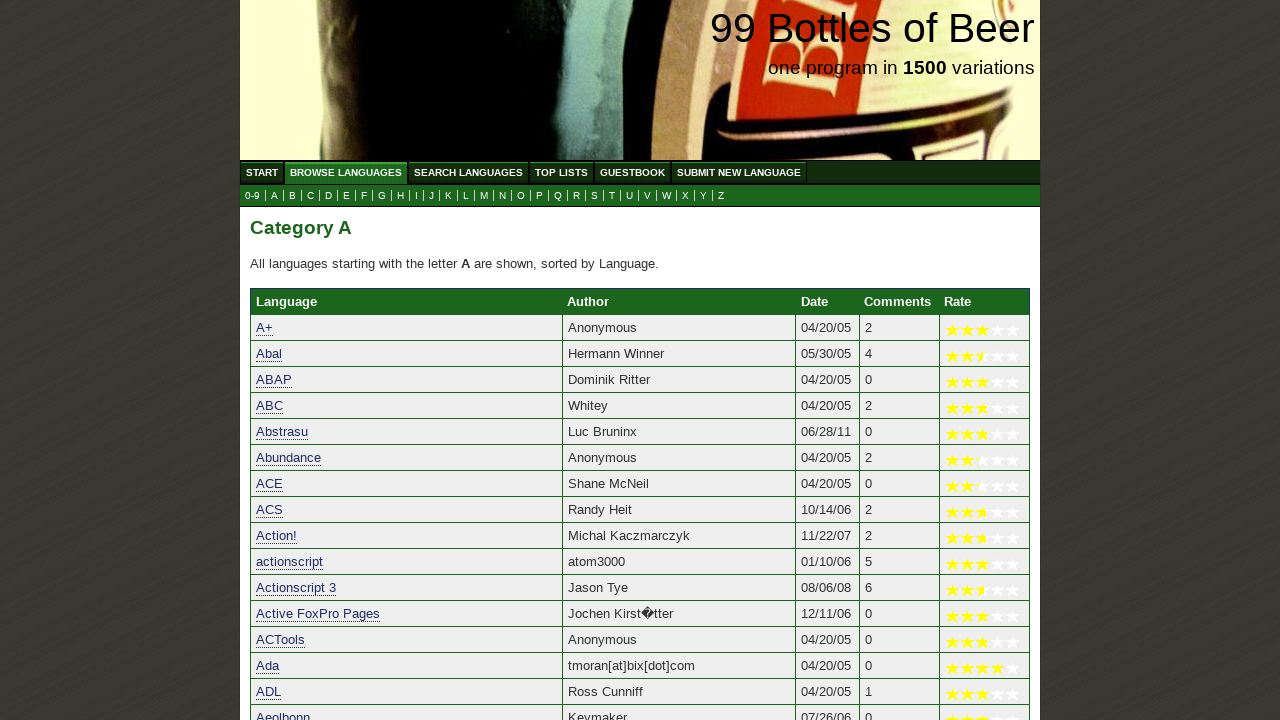

Clicked the 0-9 link at (252, 196) on a[href='0.html']
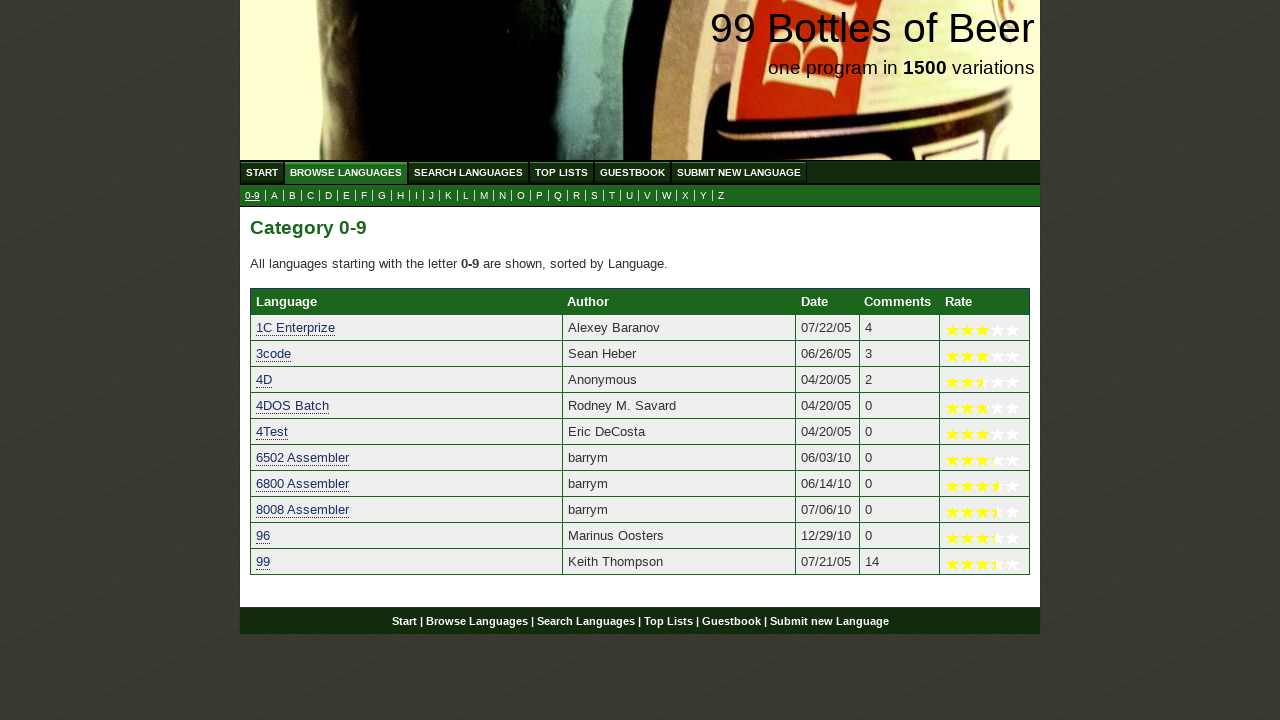

Verified navigation to numeric language category URL (https://www.99-bottles-of-beer.net/0.html)
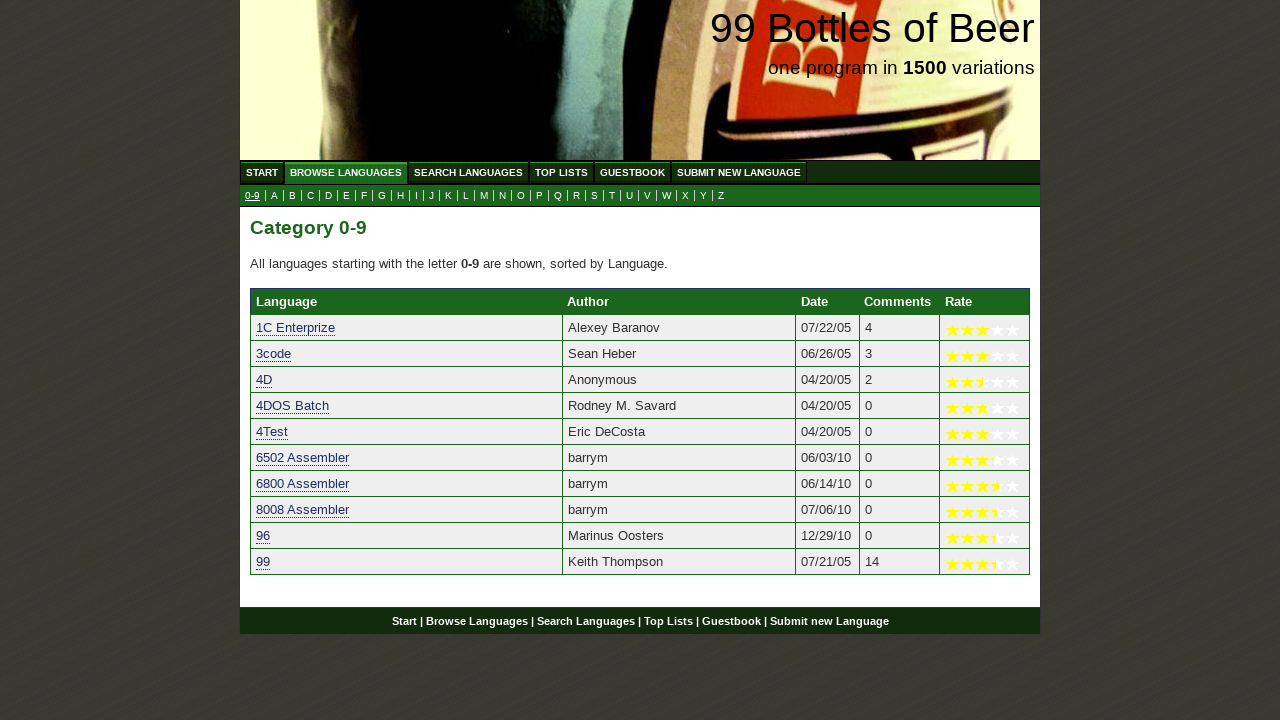

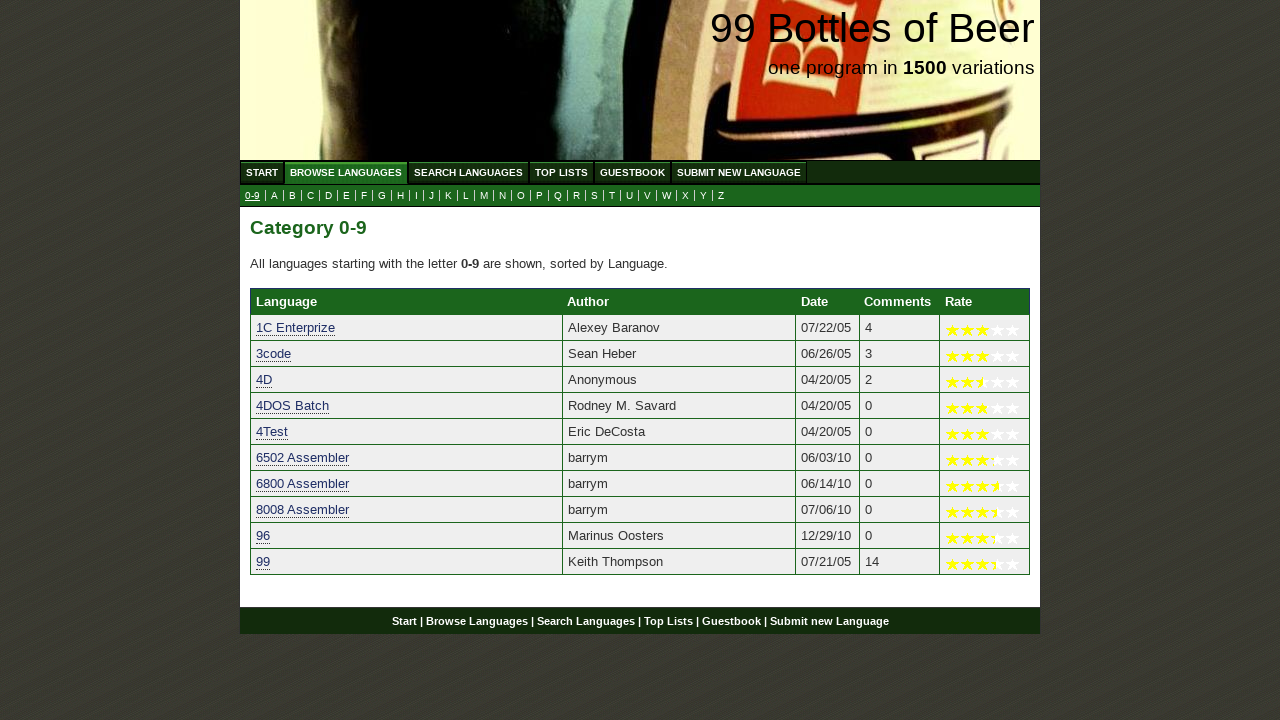